Tests drag and drop functionality by dragging element A to element B's position and verifying the swap occurred.

Starting URL: https://the-internet.herokuapp.com/drag_and_drop

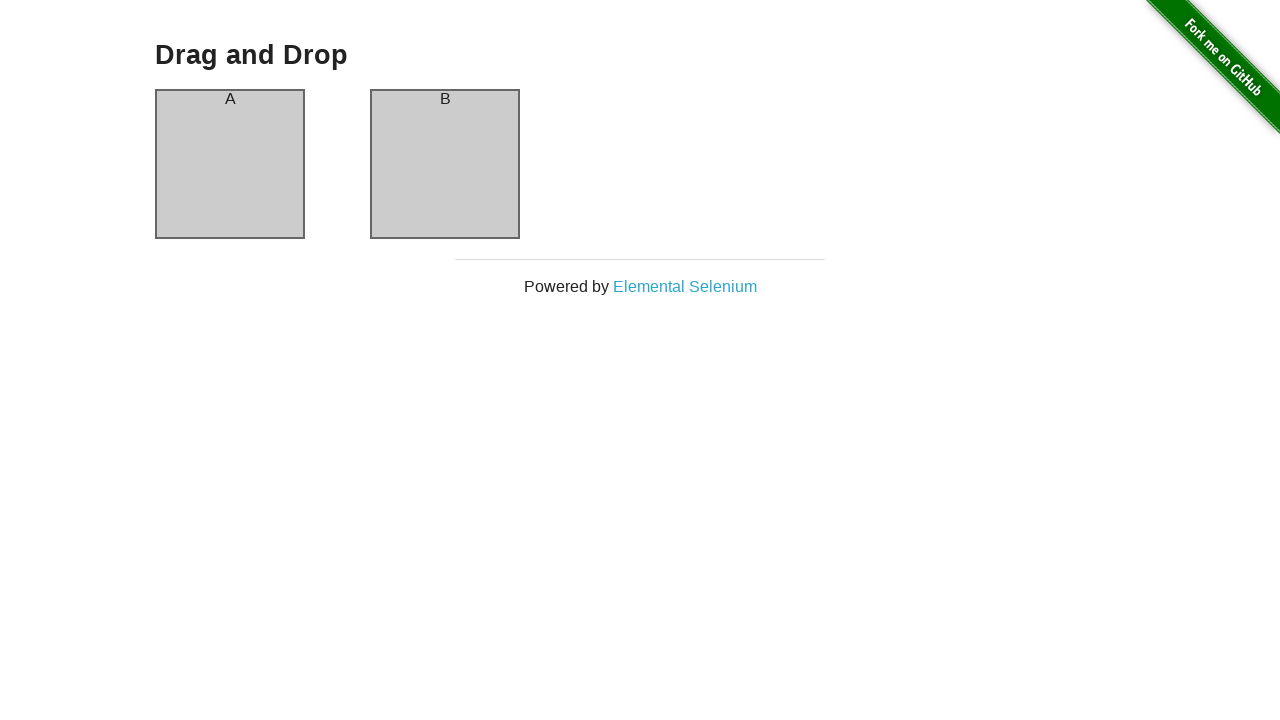

Dragged element A to element B's position at (445, 164)
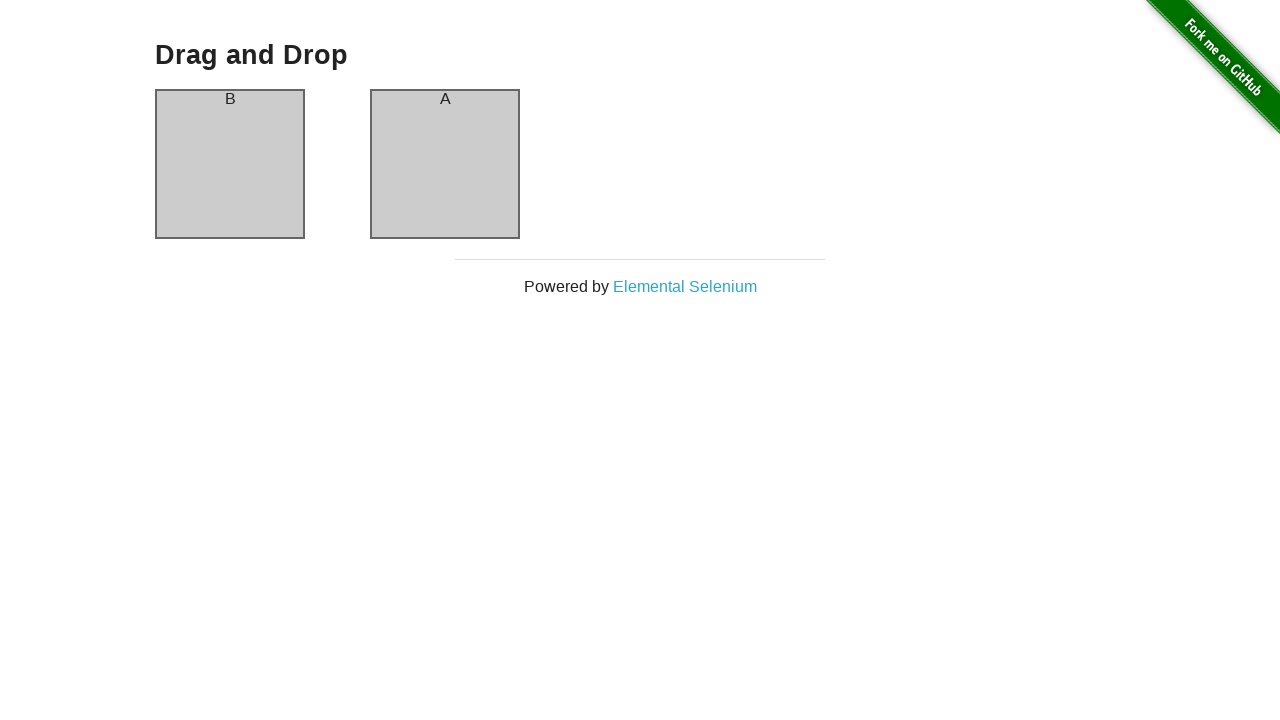

Verified swap occurred - column A now shows 'B'
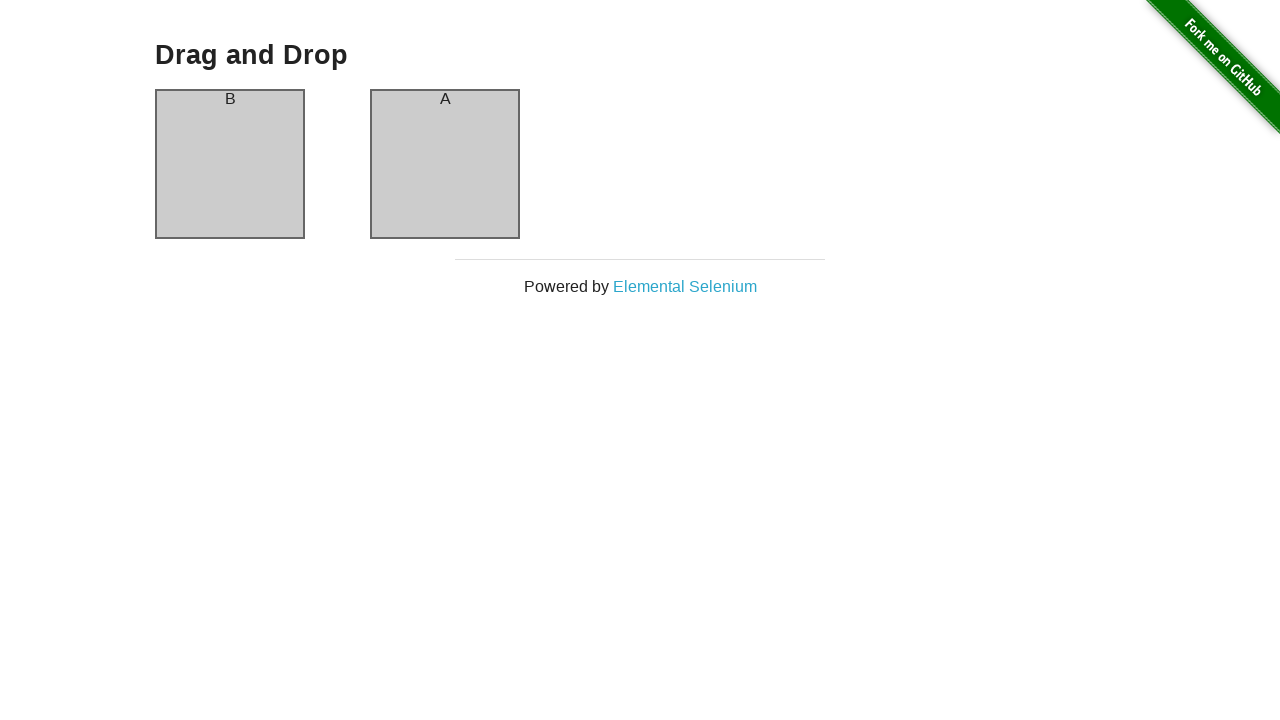

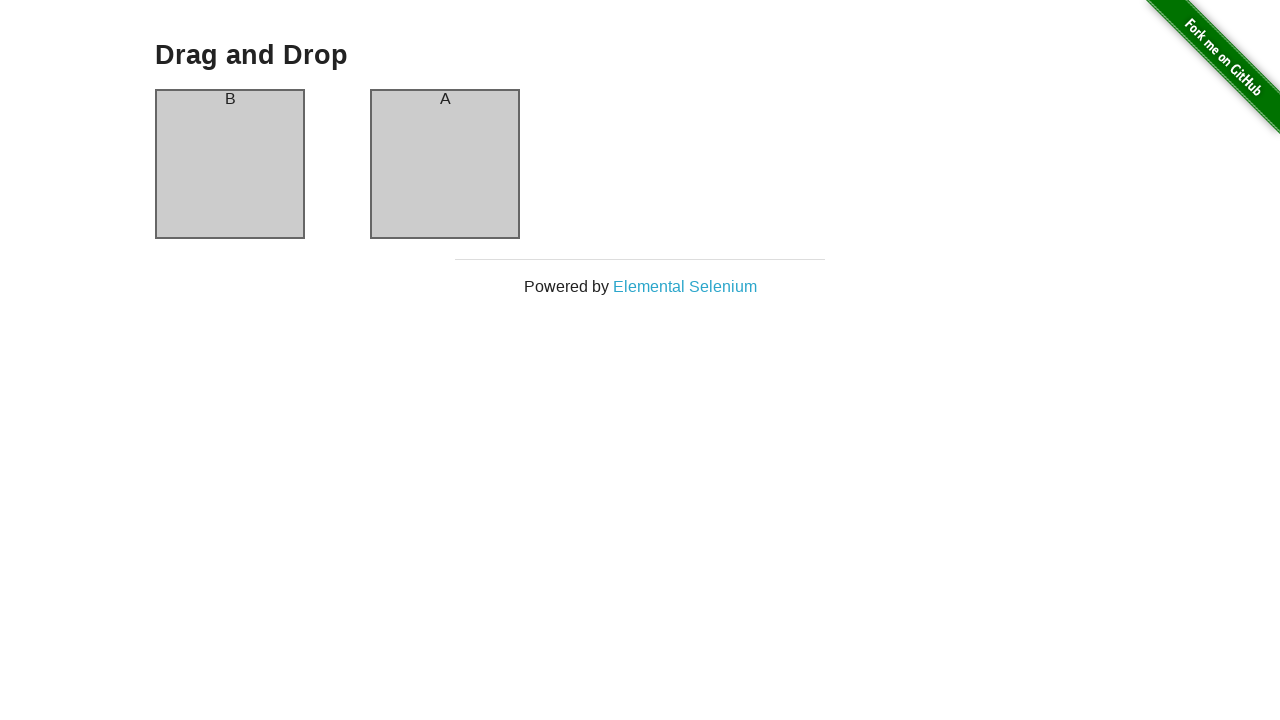